Tests child window handling by clicking a link that opens a new tab, extracting text from the new page, and filling a form field on the original page

Starting URL: https://rahulshettyacademy.com/loginpagePractise/

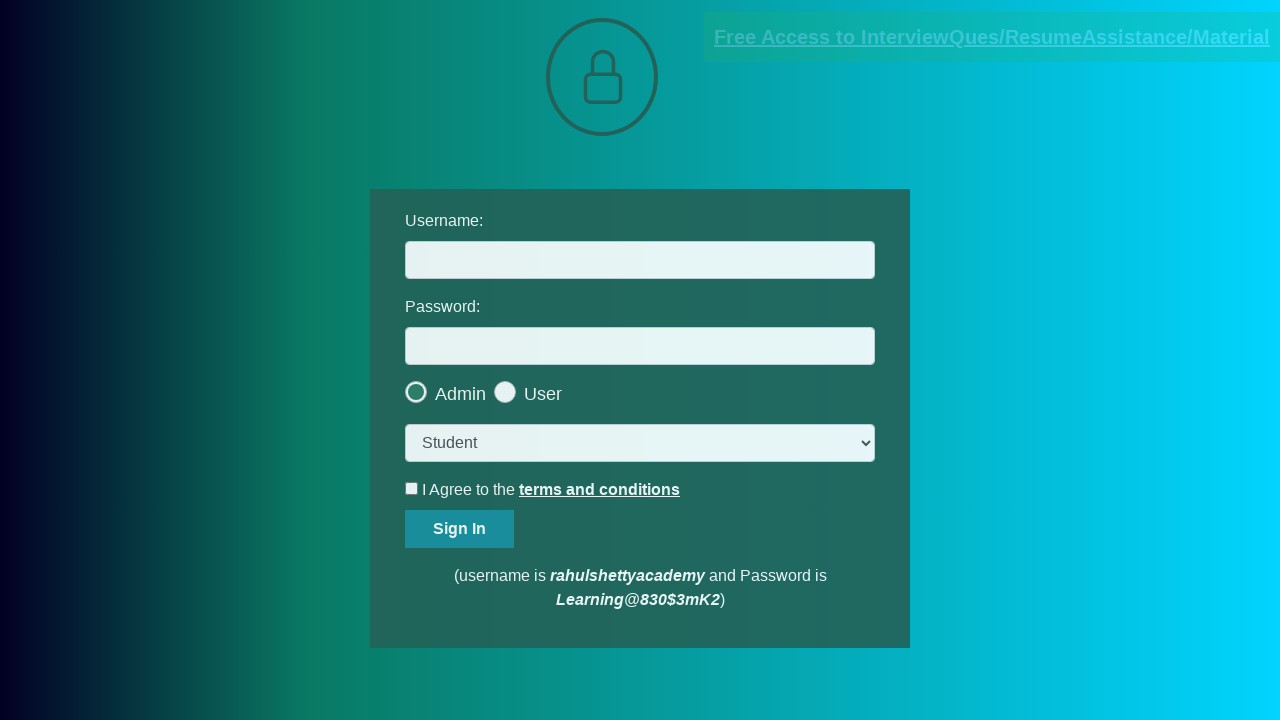

Clicked link to open child window/new tab at (992, 37) on xpath=//a[@href='https://rahulshettyacademy.com/documents-request']
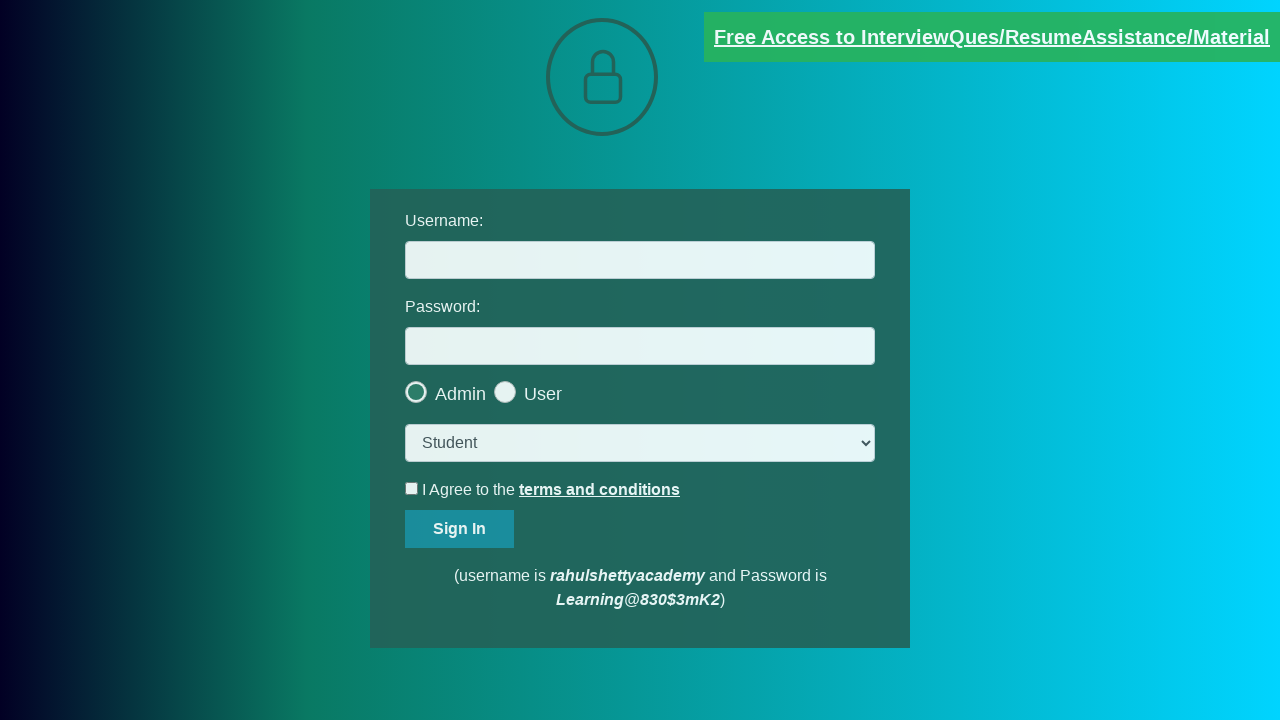

Captured new page/child window reference
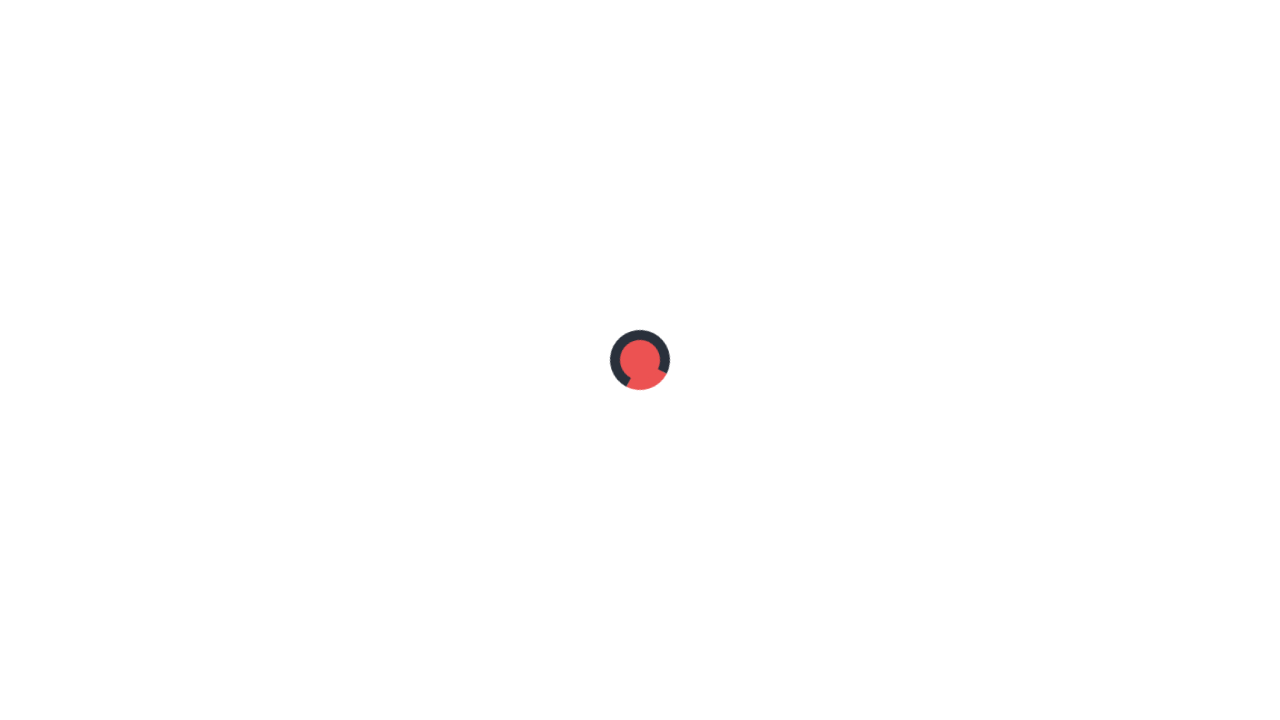

New page loaded with domcontentloaded state
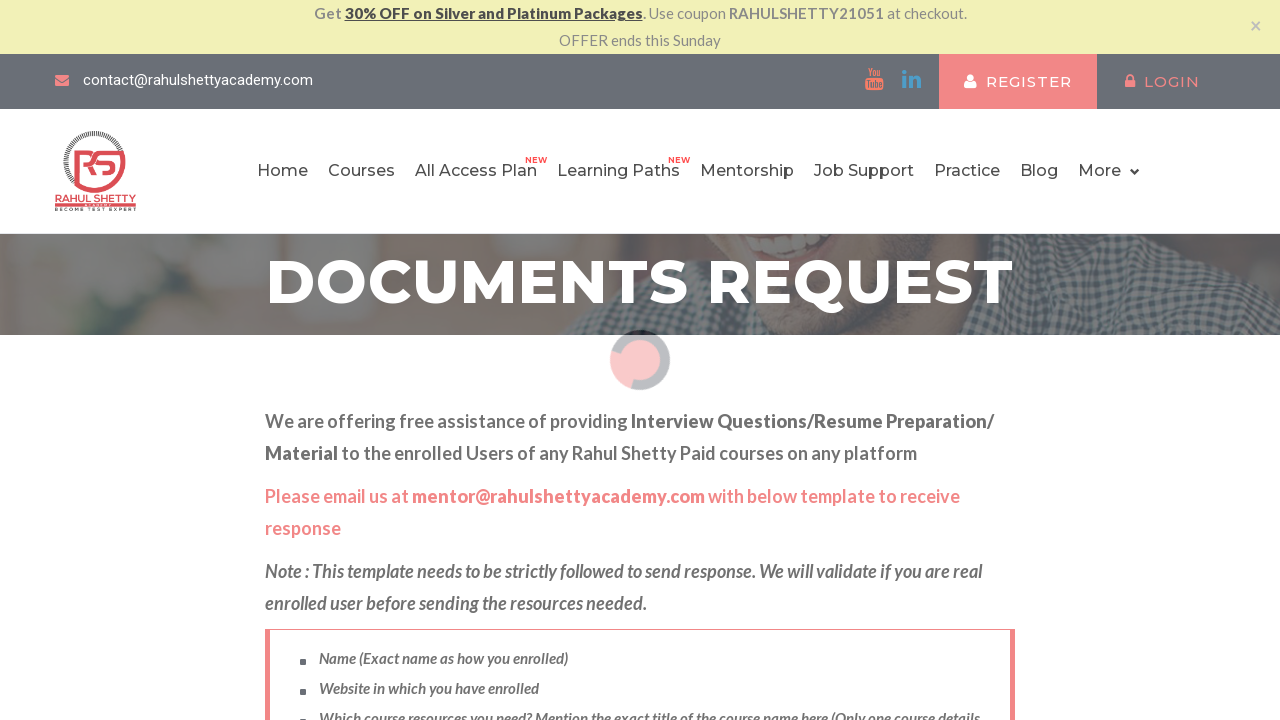

Extracted text content from red paragraph in child page
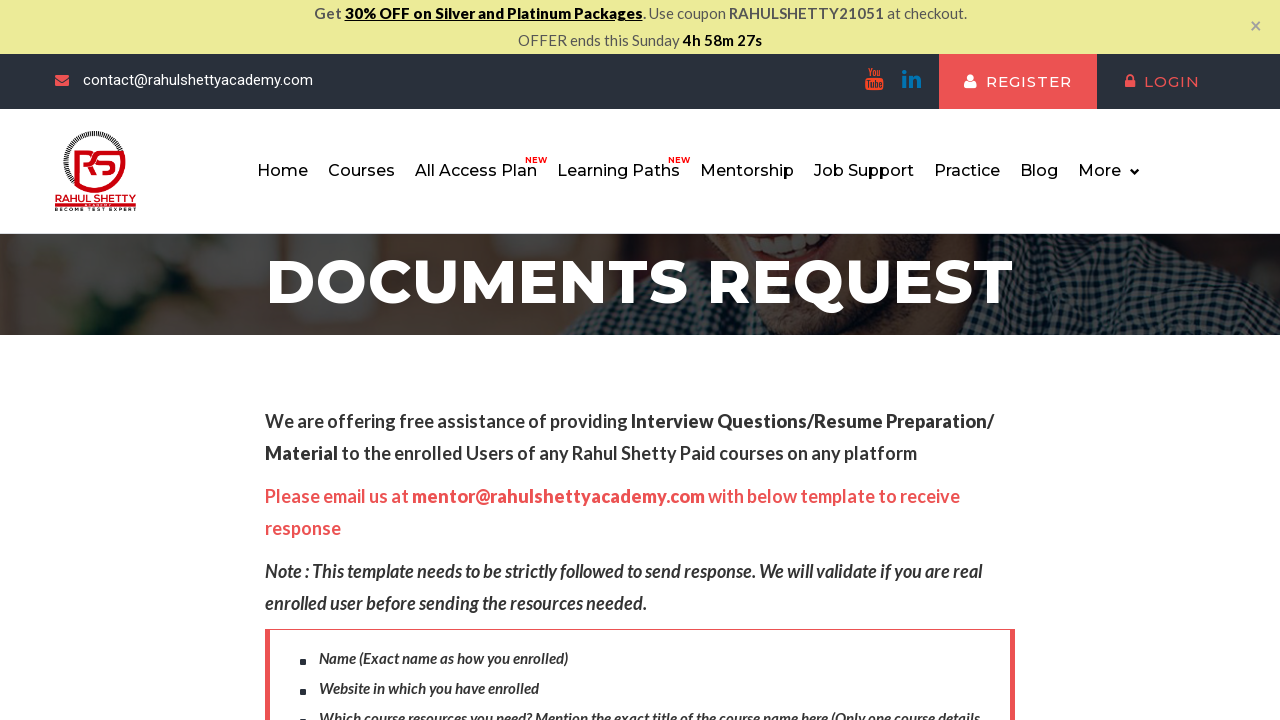

Extracted domain from text: rahulshettyacademy.com
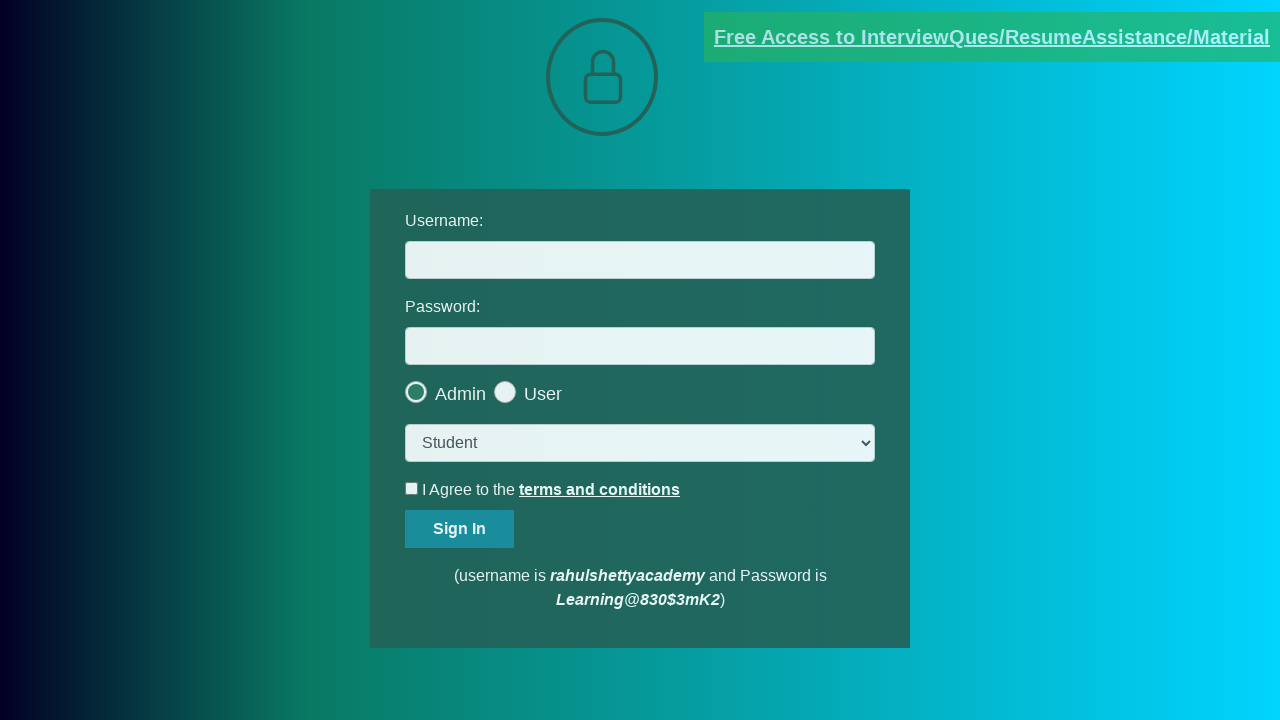

Filled username field with extracted domain: rahulshettyacademy.com on xpath=//input[@id='username']
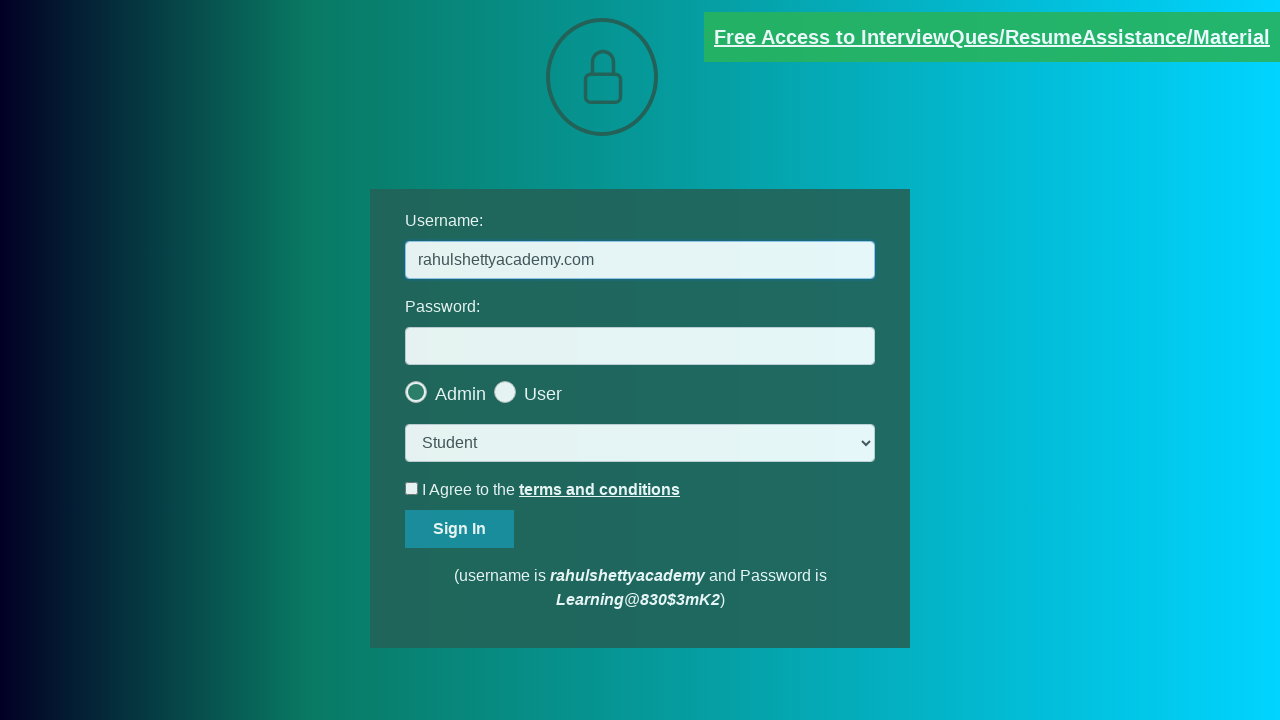

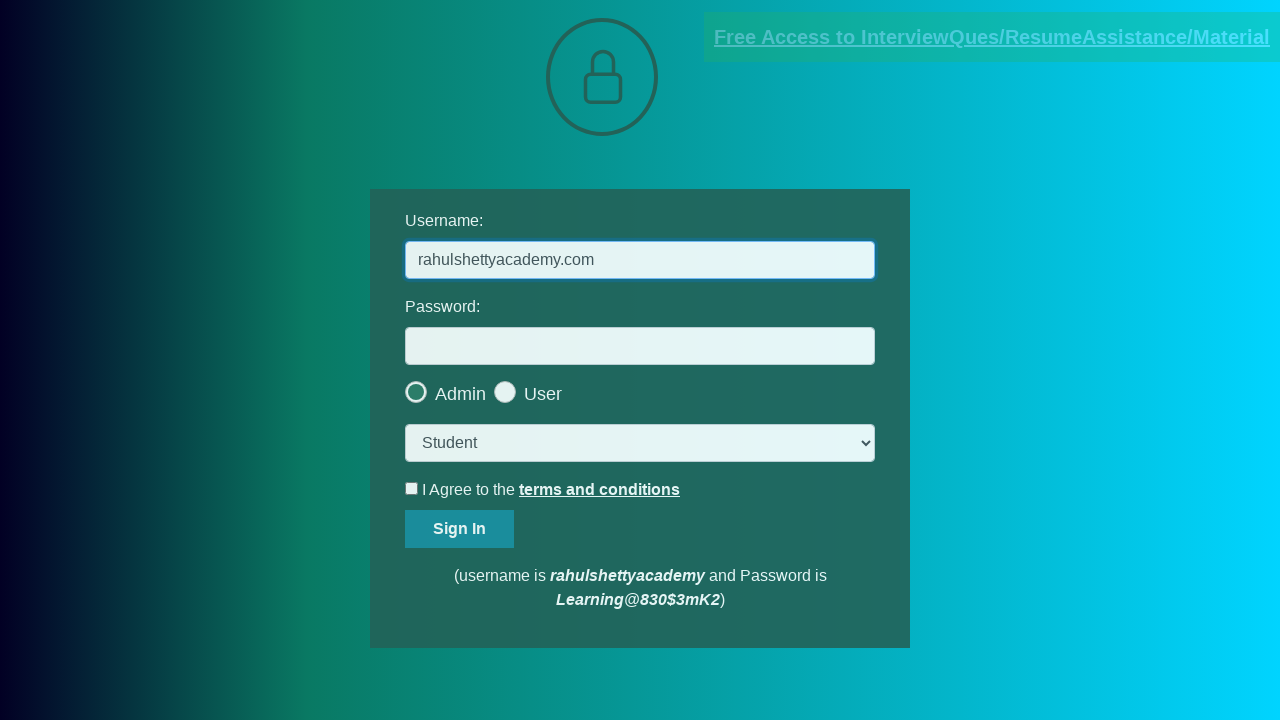